Tests that submitting the login form with invalid credentials returns an appropriate error message

Starting URL: http://practice.automationtesting.in/my-account/

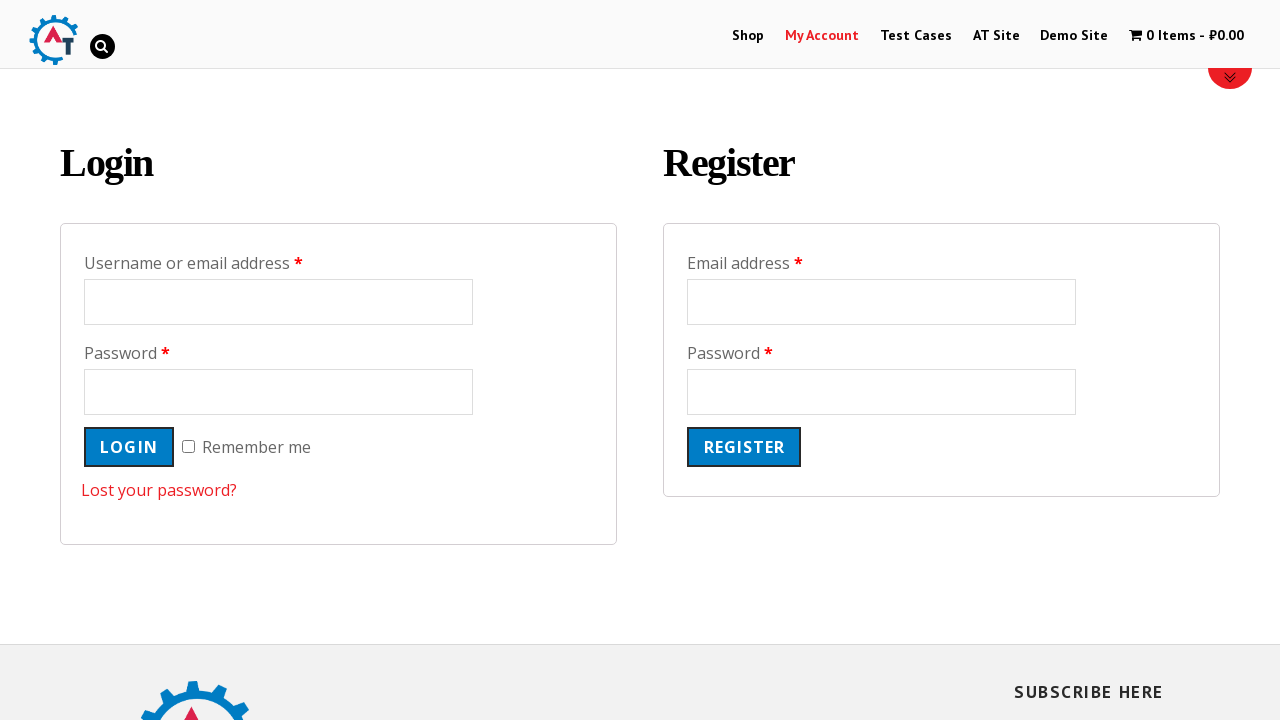

Filled username field with invalid username 'invaliduser891' on #username
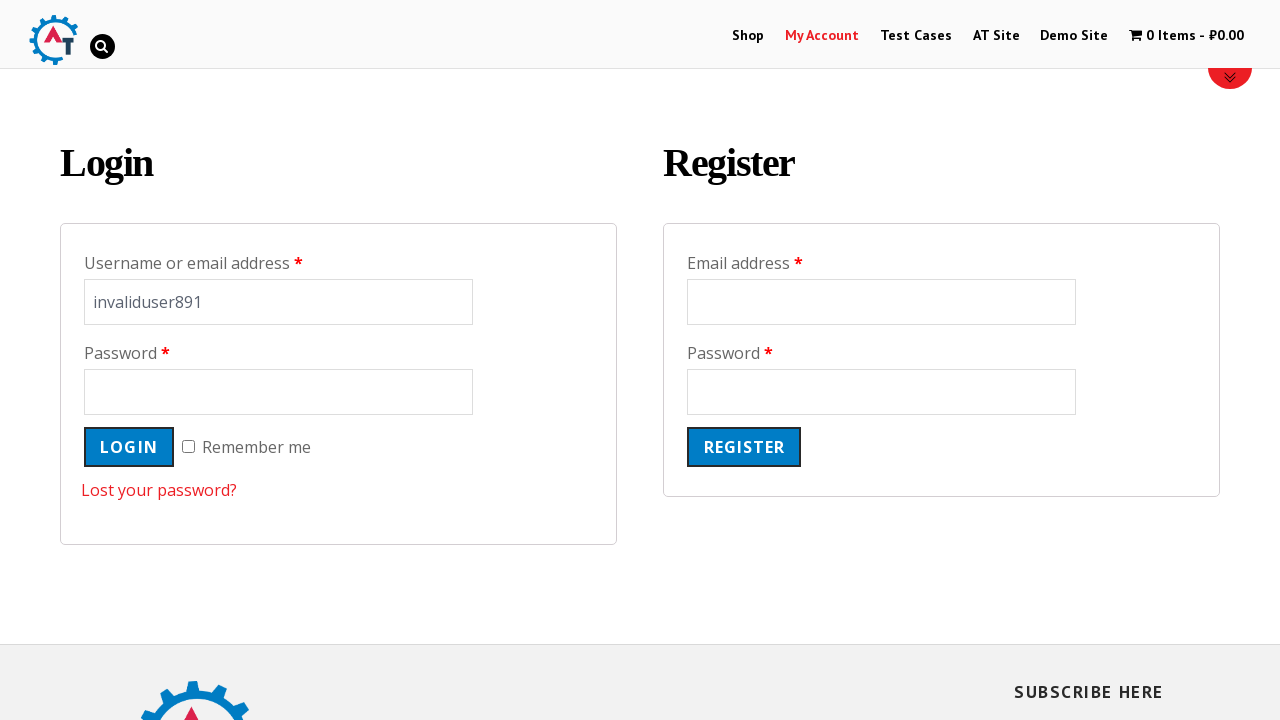

Filled password field with invalid password 'wrongpassword456' on #password
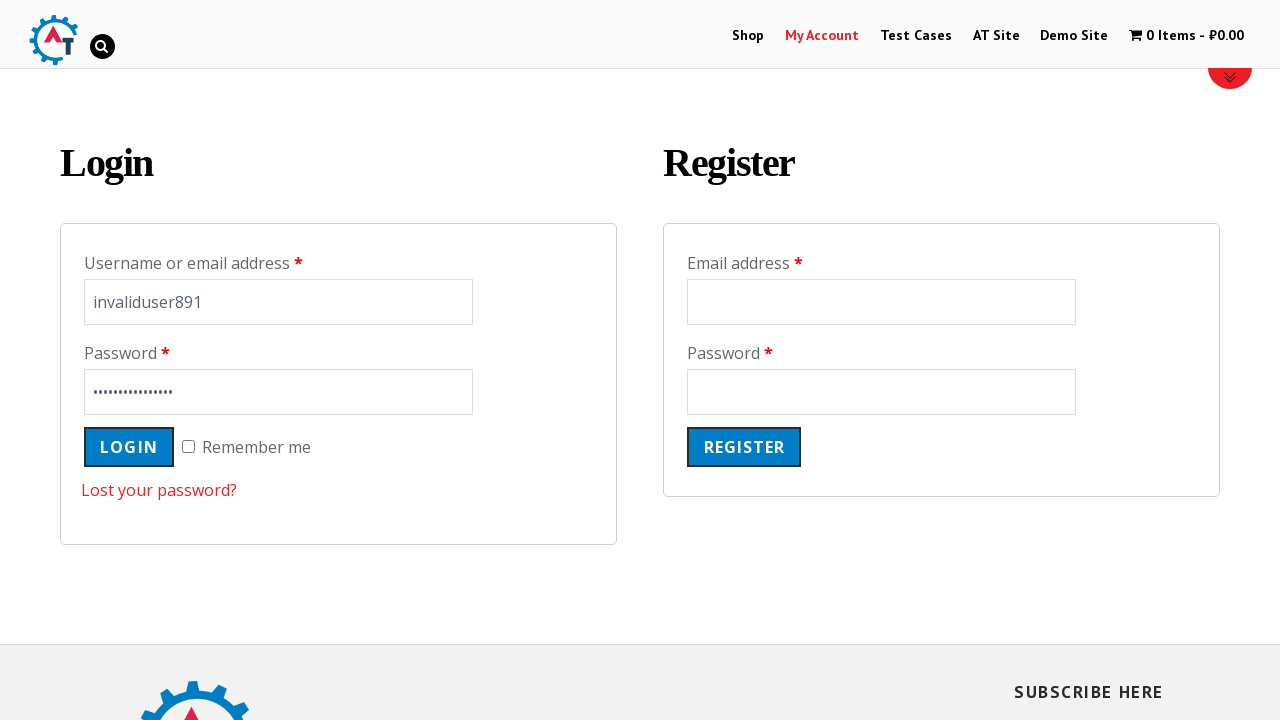

Clicked login button to submit form with invalid credentials at (129, 447) on .woocommerce-Button
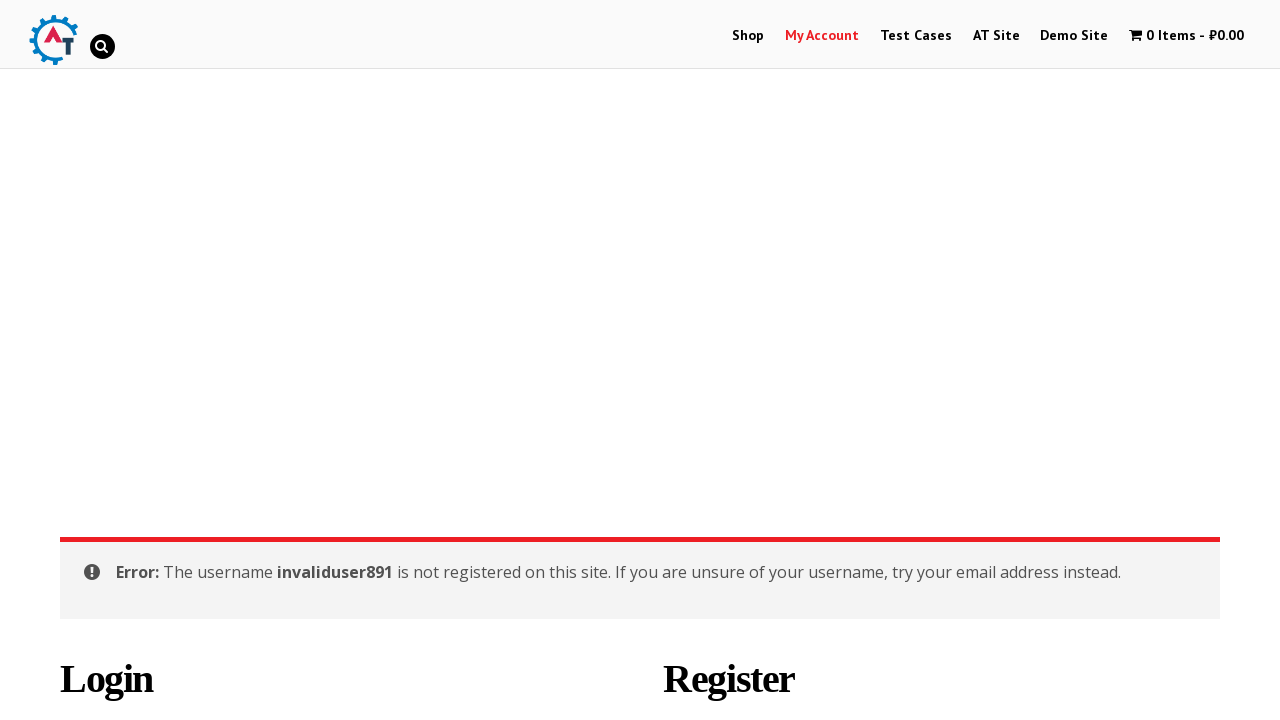

General error message appeared after login attempt with invalid credentials
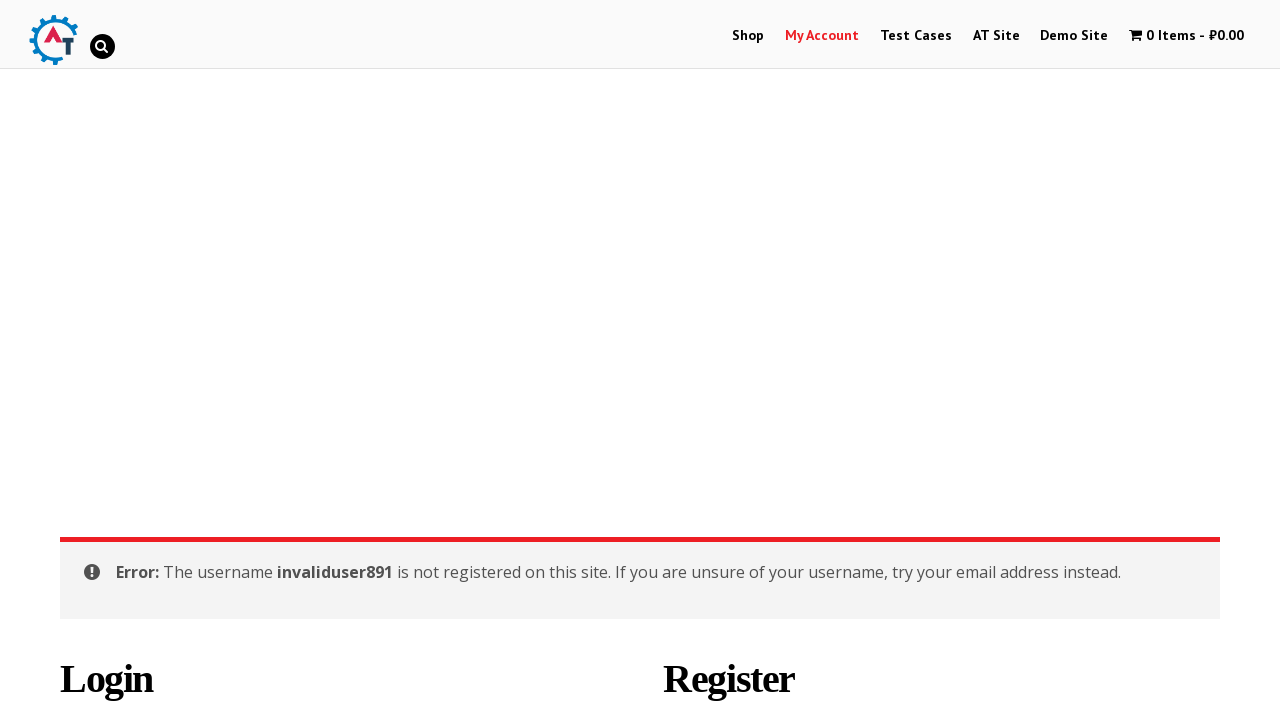

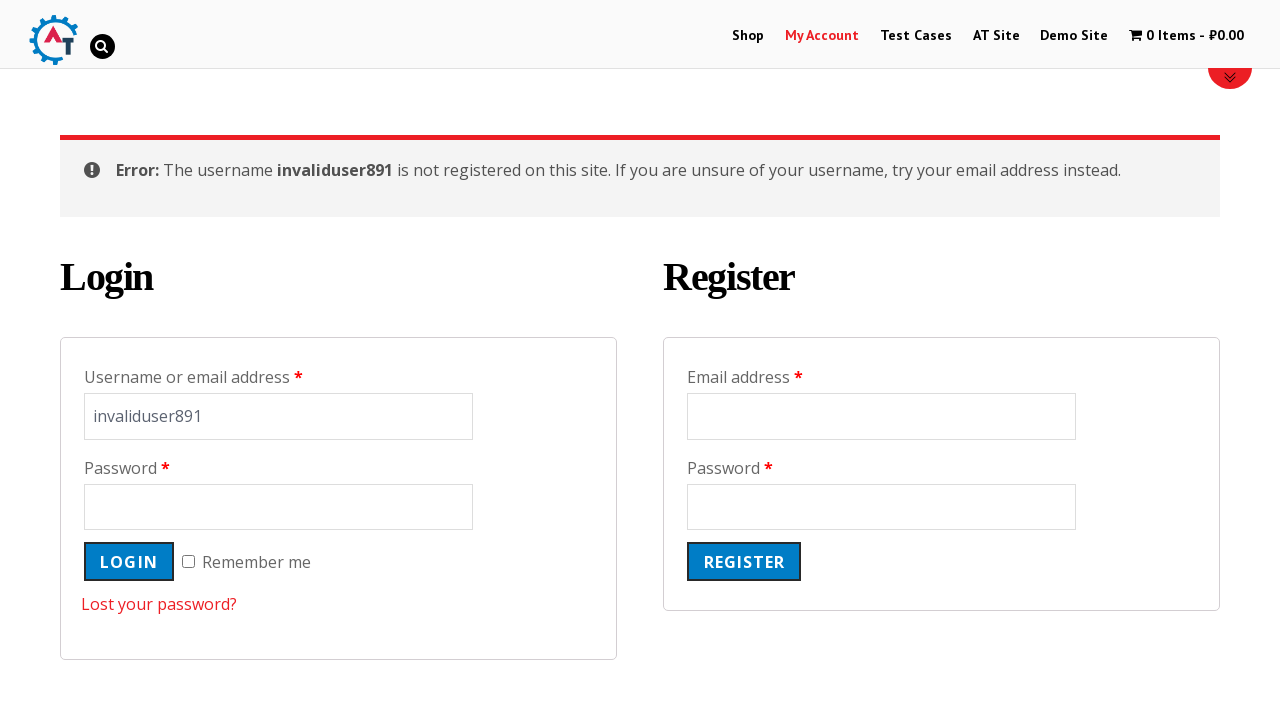